Tests iframe interaction by switching to nested frames and clicking a button to verify the success message

Starting URL: https://www.leafground.com/frame.xhtml

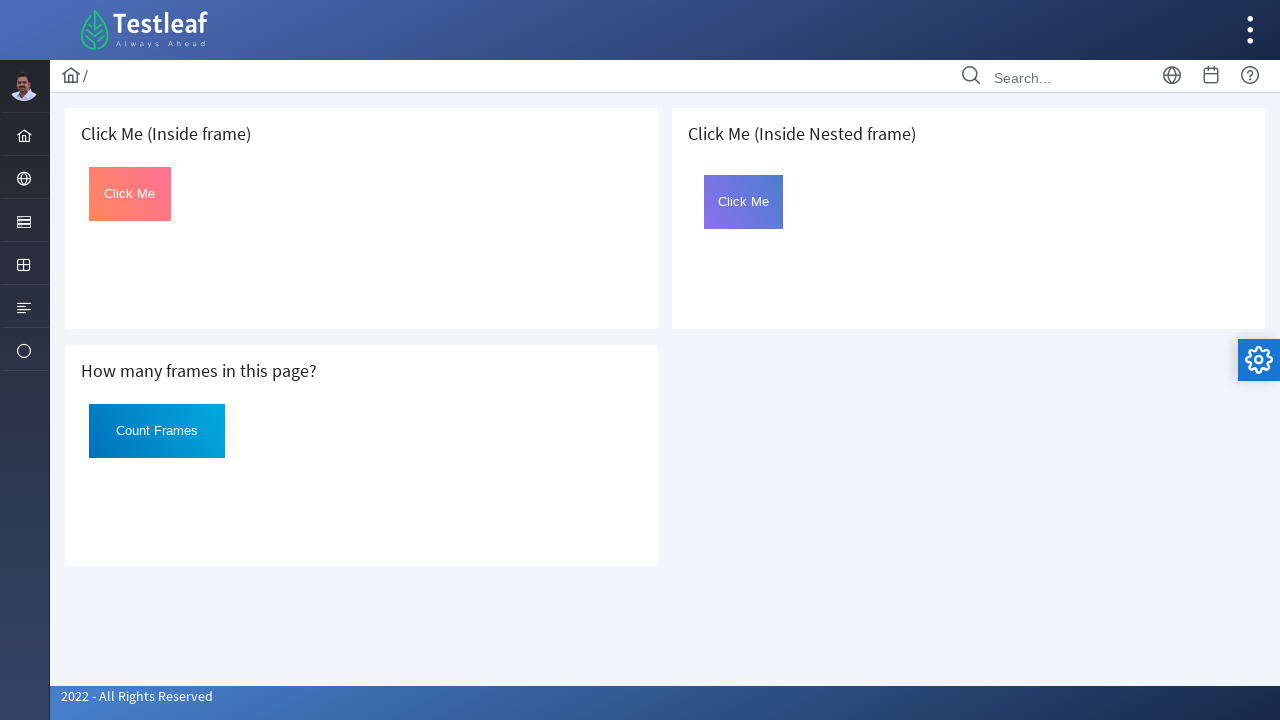

Located and switched to the third iframe (index 2)
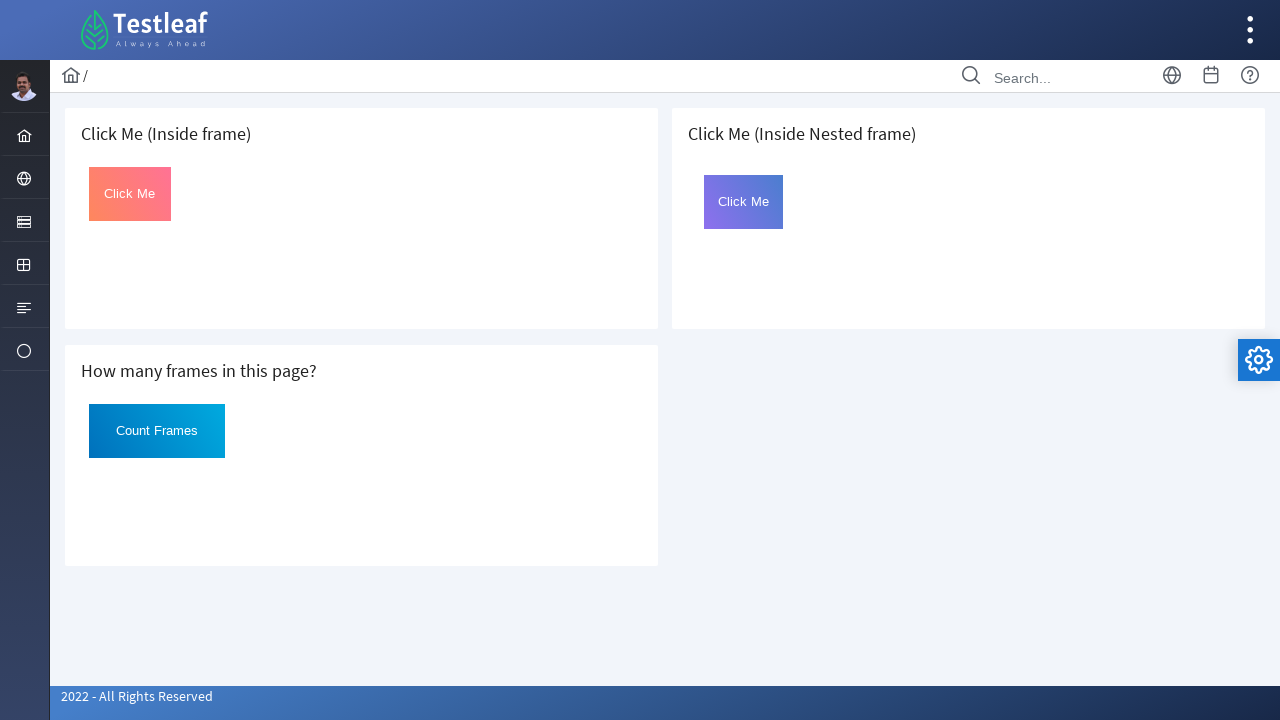

Located nested frame with name 'frame2'
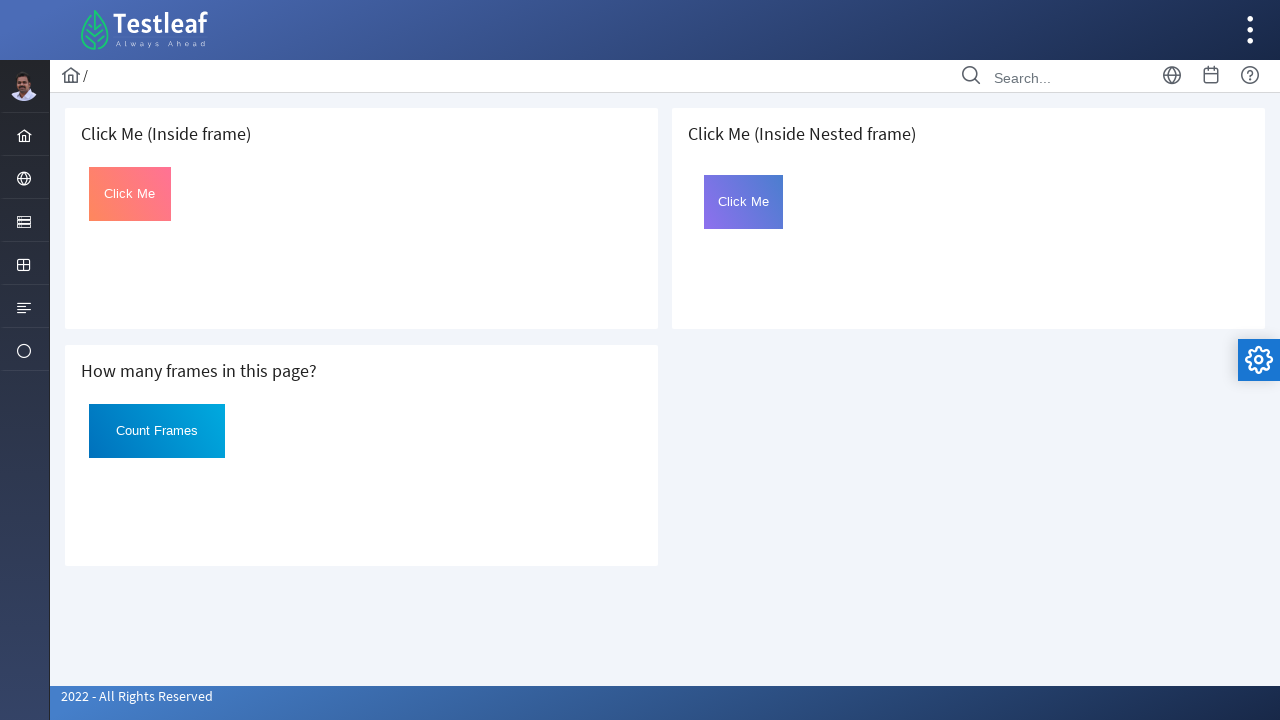

Clicked the button with id 'Click' inside the nested frame at (744, 202) on iframe >> nth=2 >> internal:control=enter-frame >> iframe[name='frame2'] >> inte
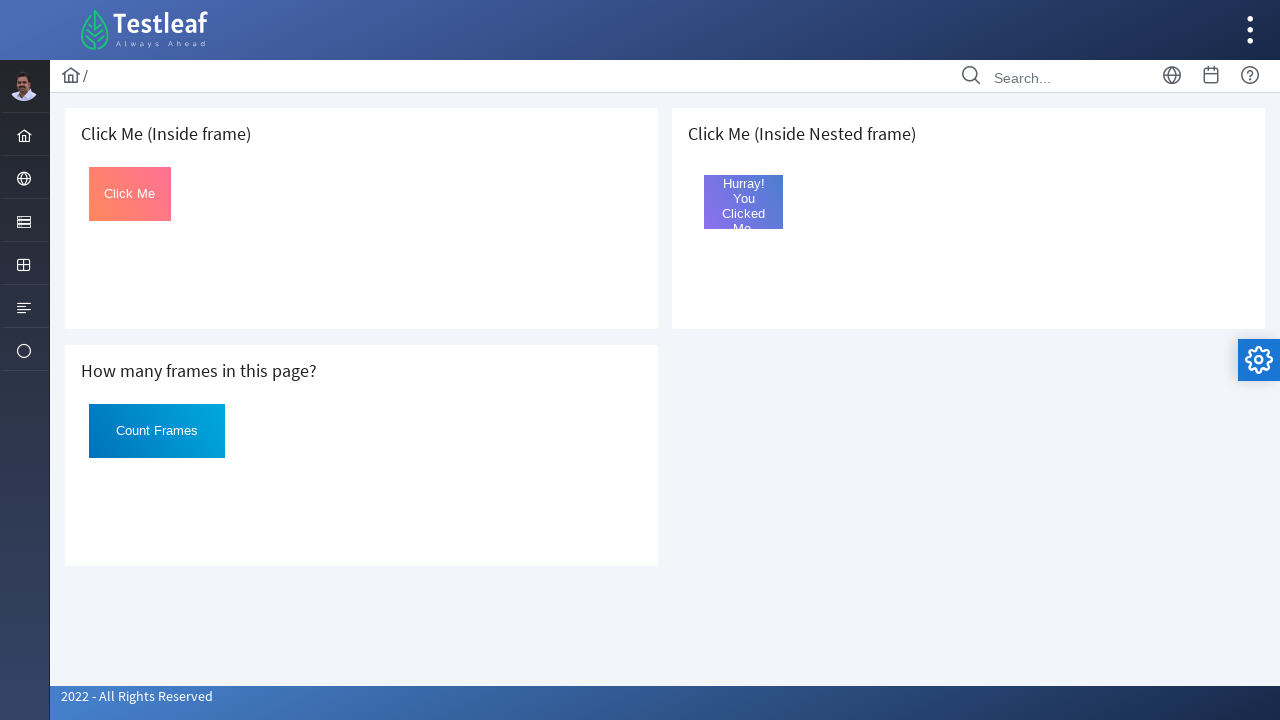

Verified success message: button text changed to 'Hurray! You Clicked Me.'
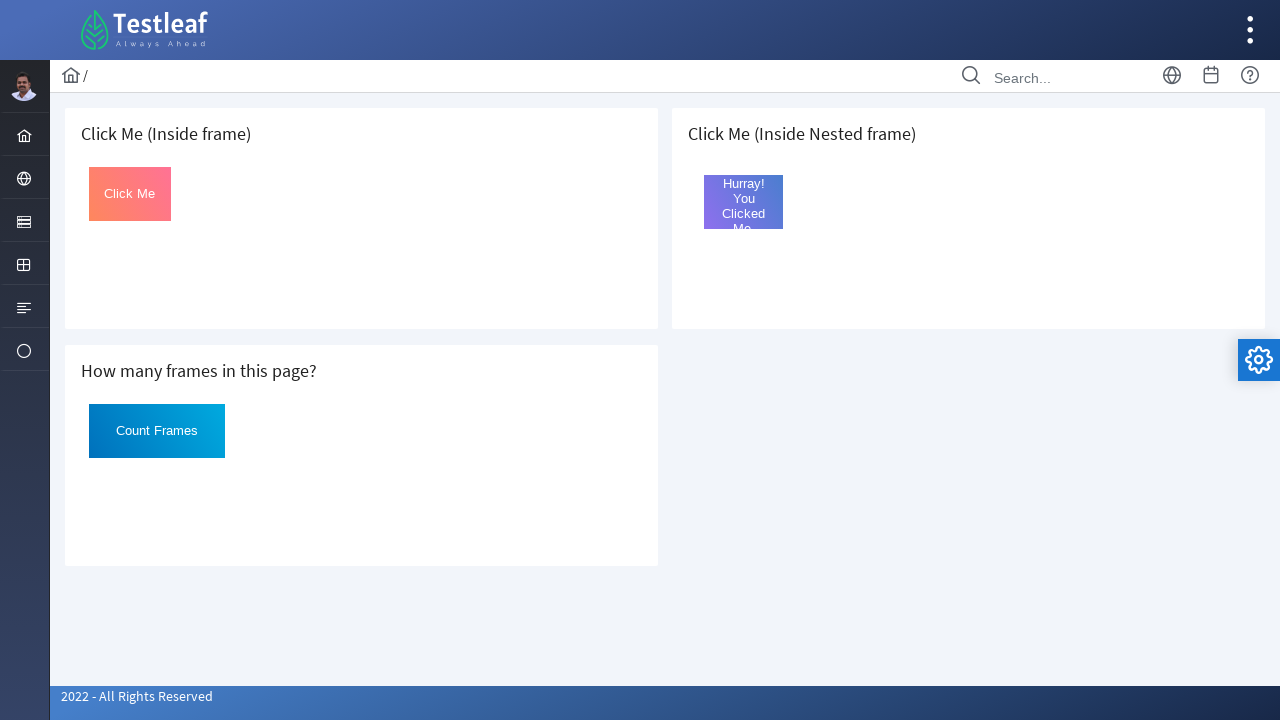

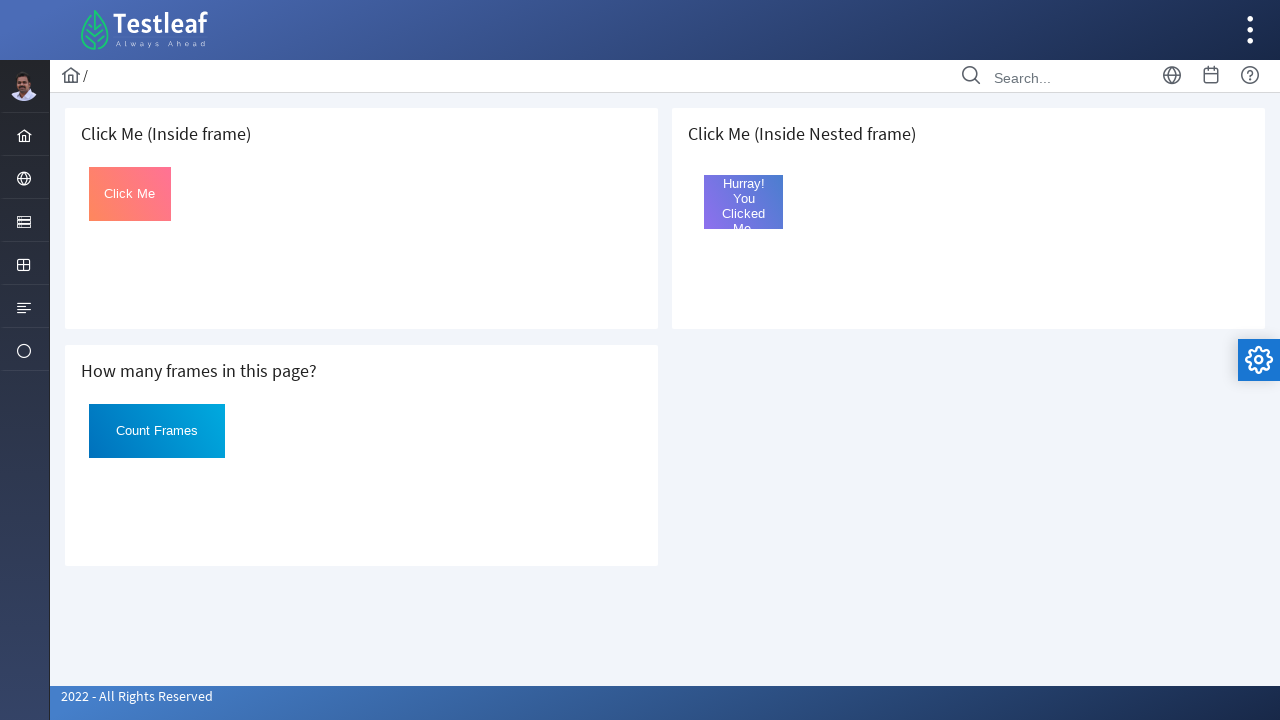